Tests iframe handling by switching to an iframe, clicking a button that triggers a JavaScript prompt, accepting the prompt, and reading the output text

Starting URL: https://www.w3schools.com/js/tryit.asp?filename=tryjs_prompt

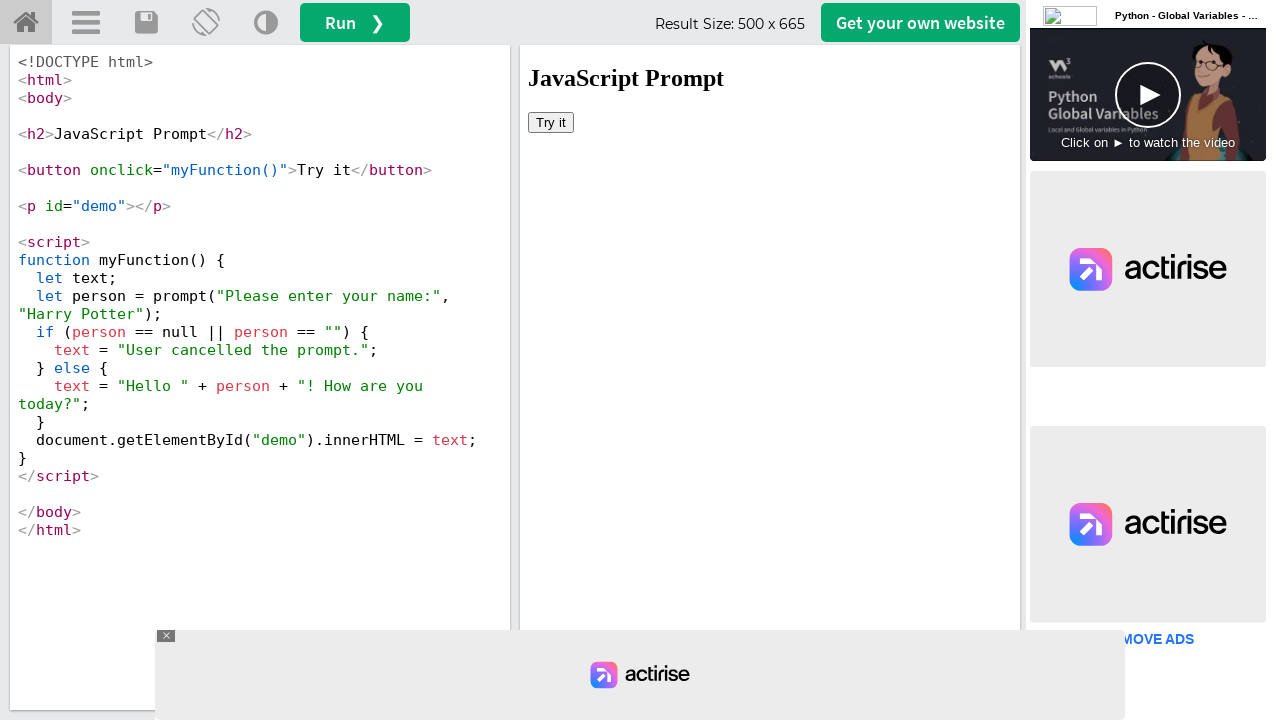

Located iframe with selector #iframeResult
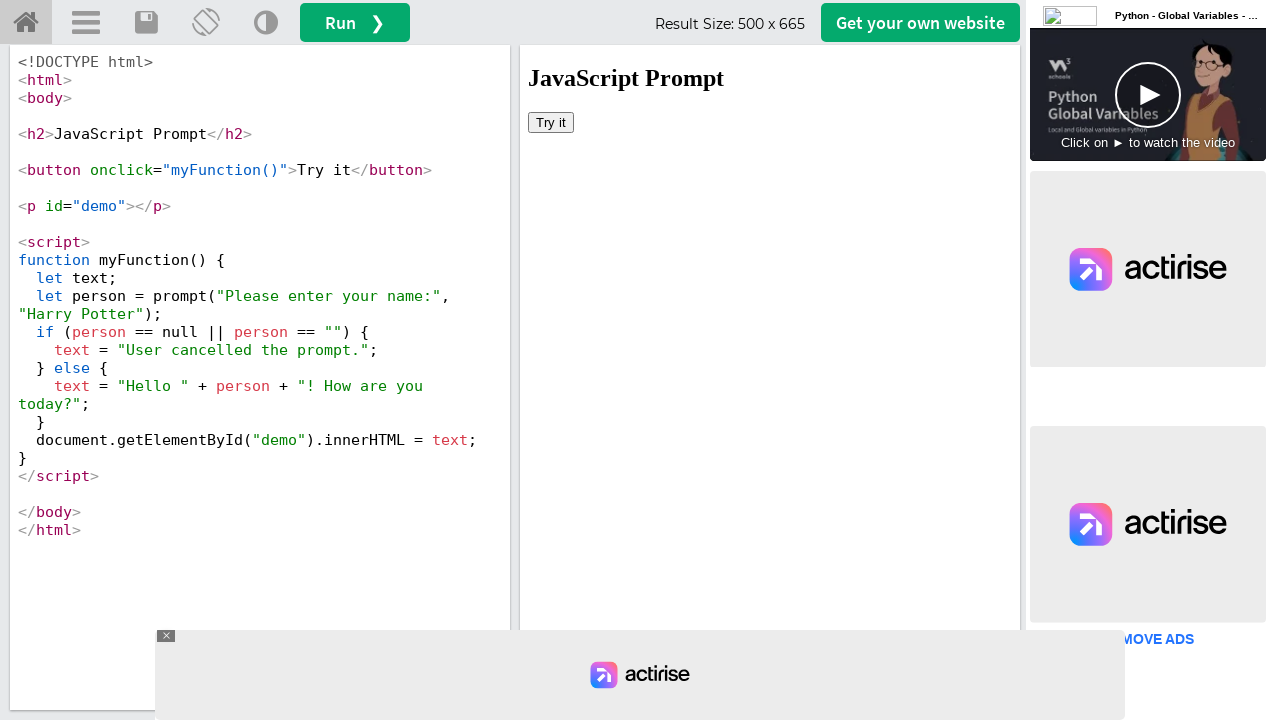

Clicked button inside iframe to trigger prompt at (551, 122) on #iframeResult >> internal:control=enter-frame >> button
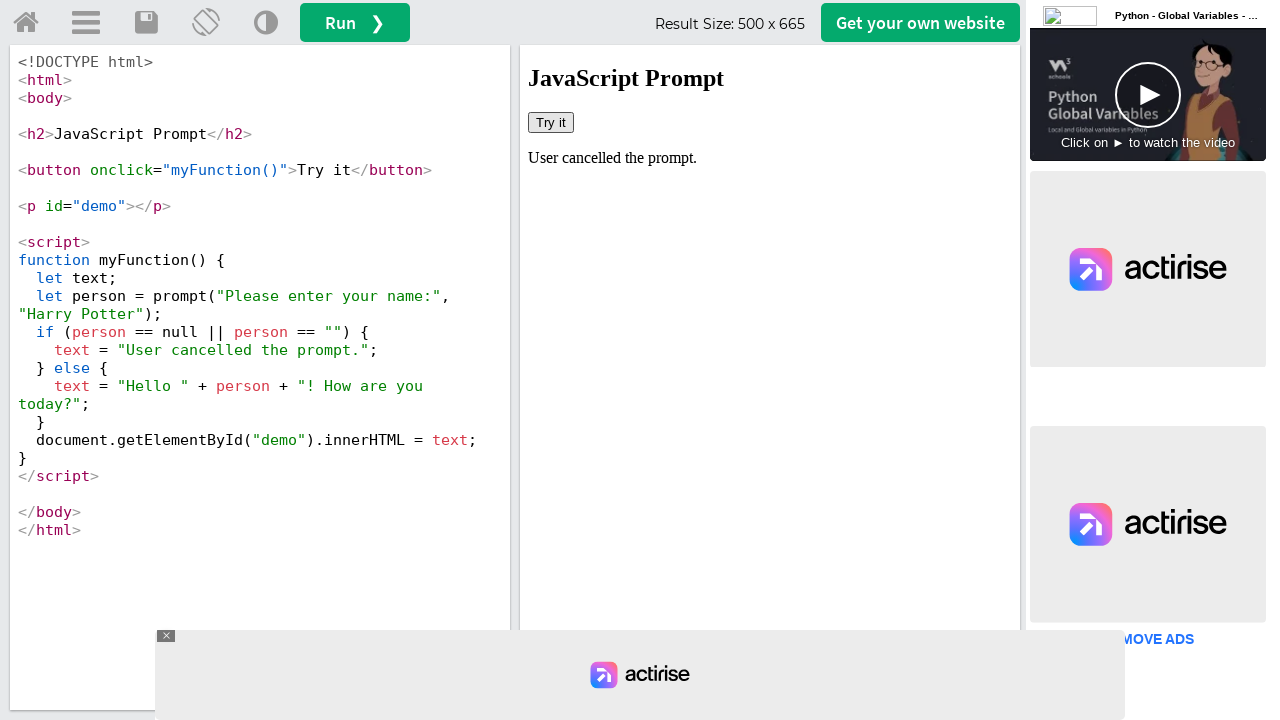

Registered dialog handler to accept prompts with 'Test User' input
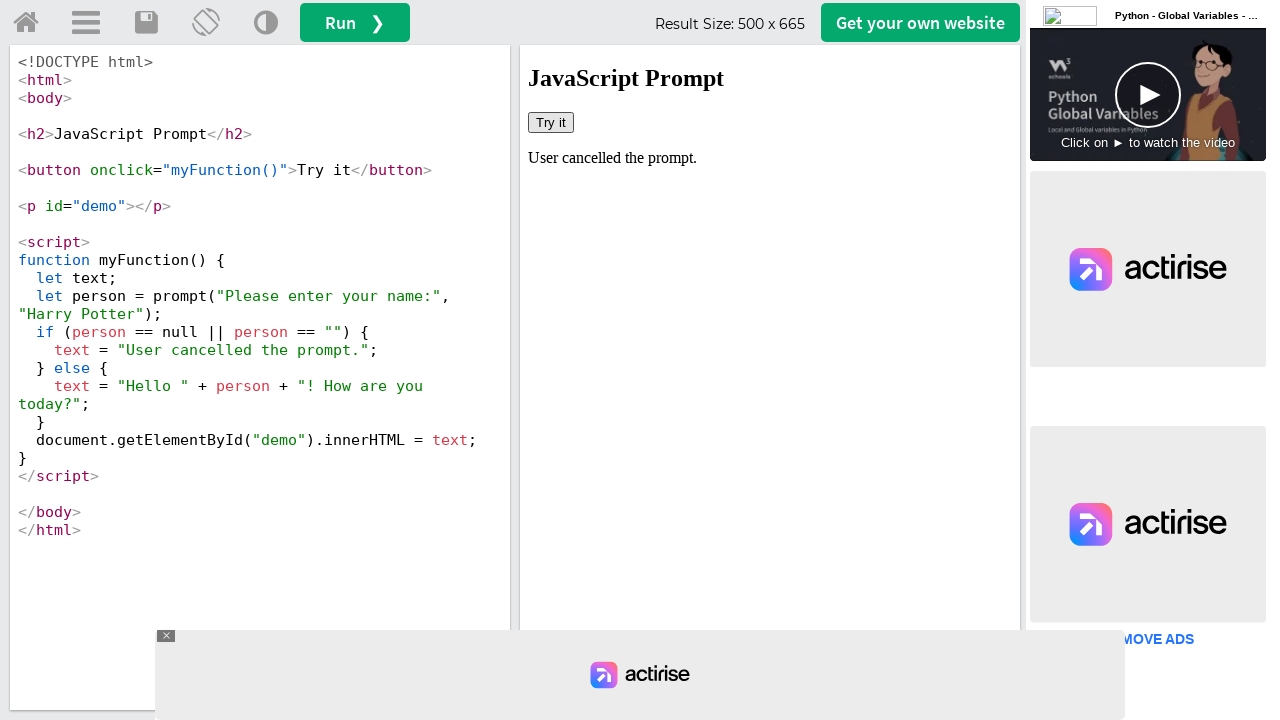

Clicked button again to trigger dialog with handler active at (551, 122) on #iframeResult >> internal:control=enter-frame >> button
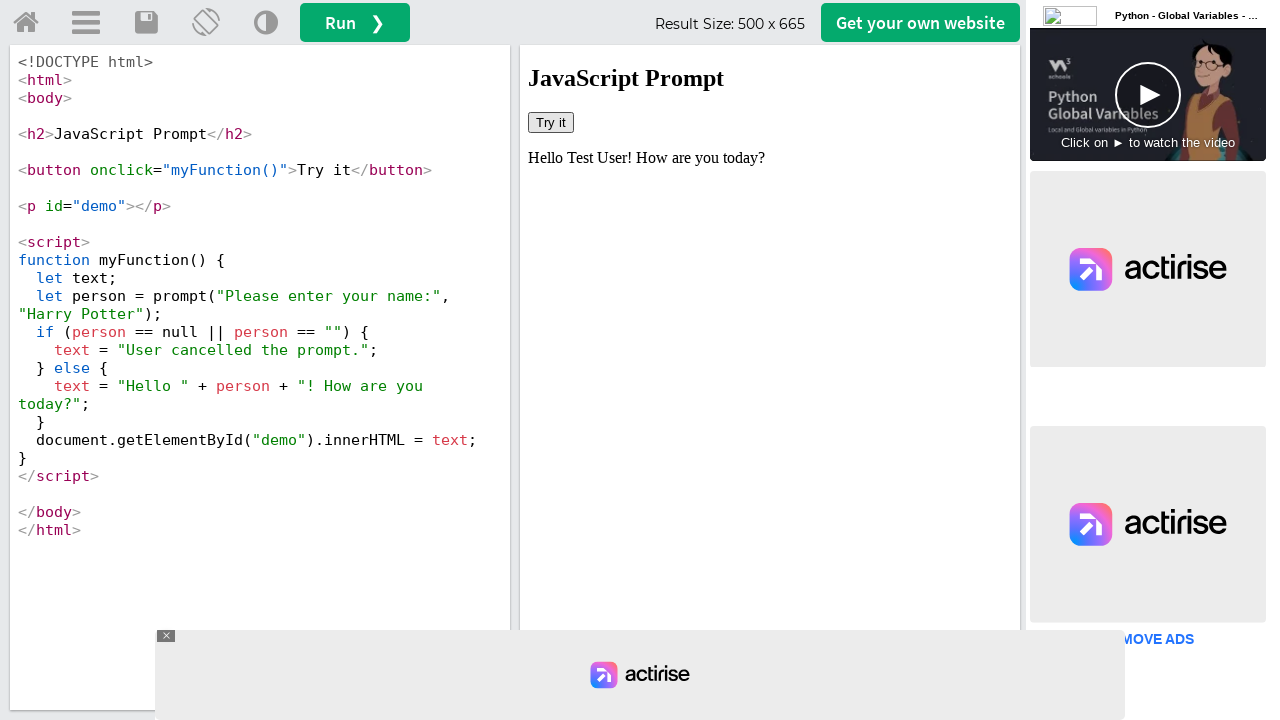

Output text element #demo appeared in iframe
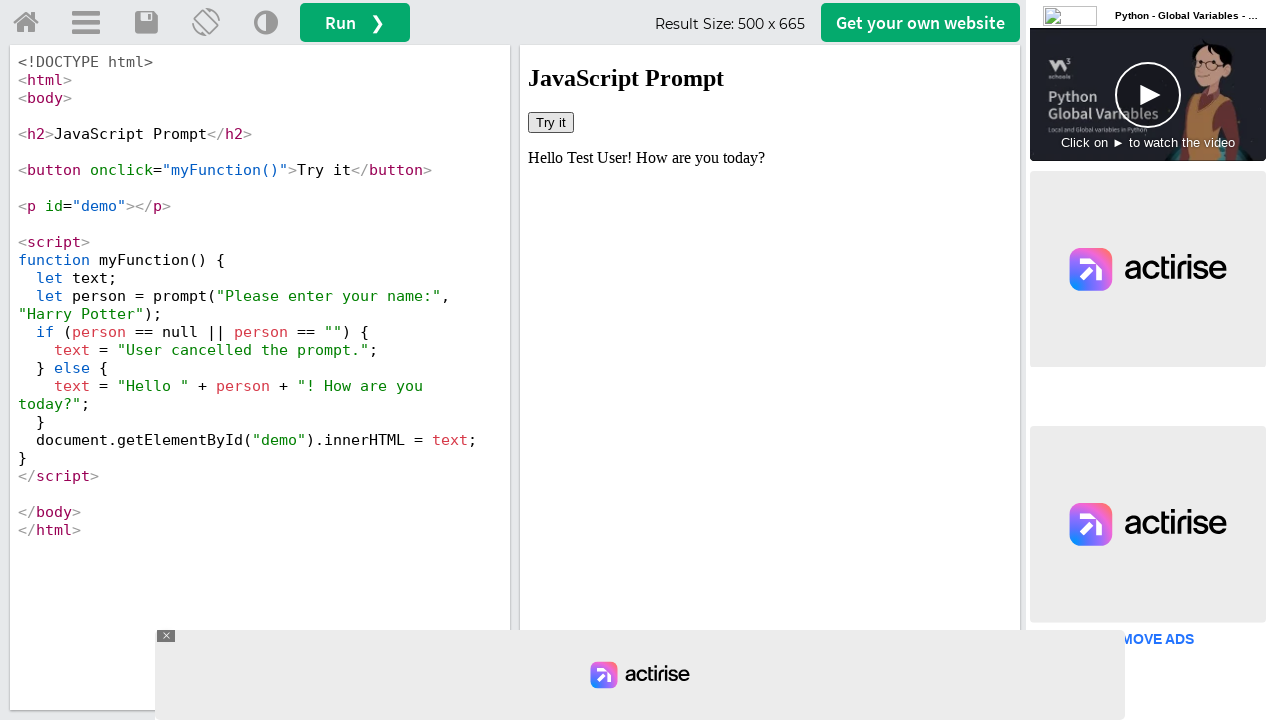

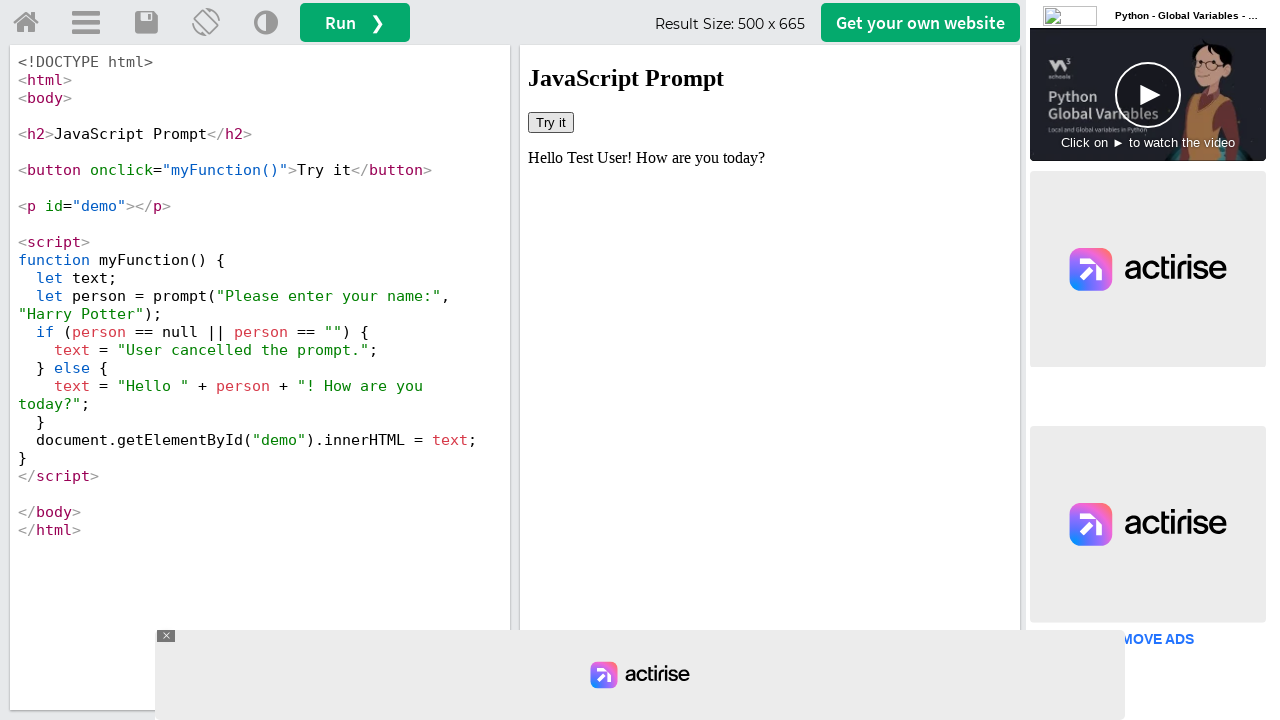